Tests page scrolling functionality by scrolling down the page twice using PAGE_DOWN key and then scrolling back up using PAGE_UP key on the Selenium official website.

Starting URL: https://www.selenium.dev/

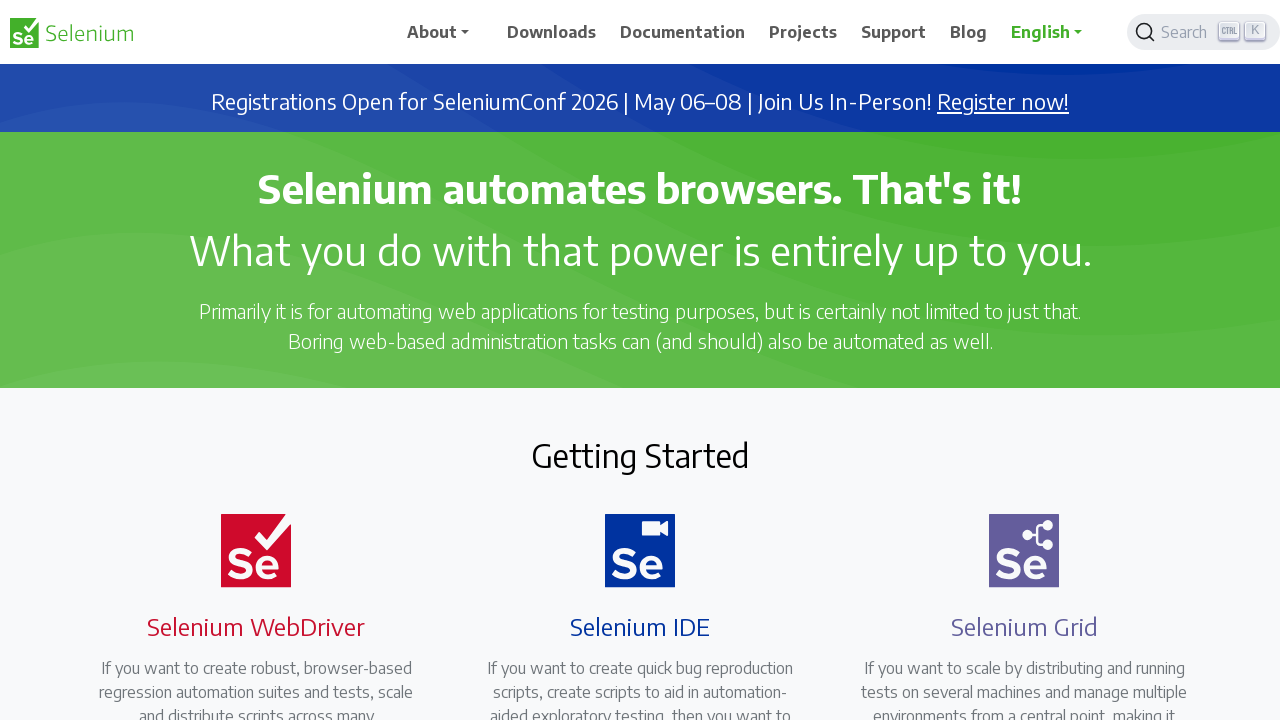

Pressed PAGE_DOWN key to scroll down the page
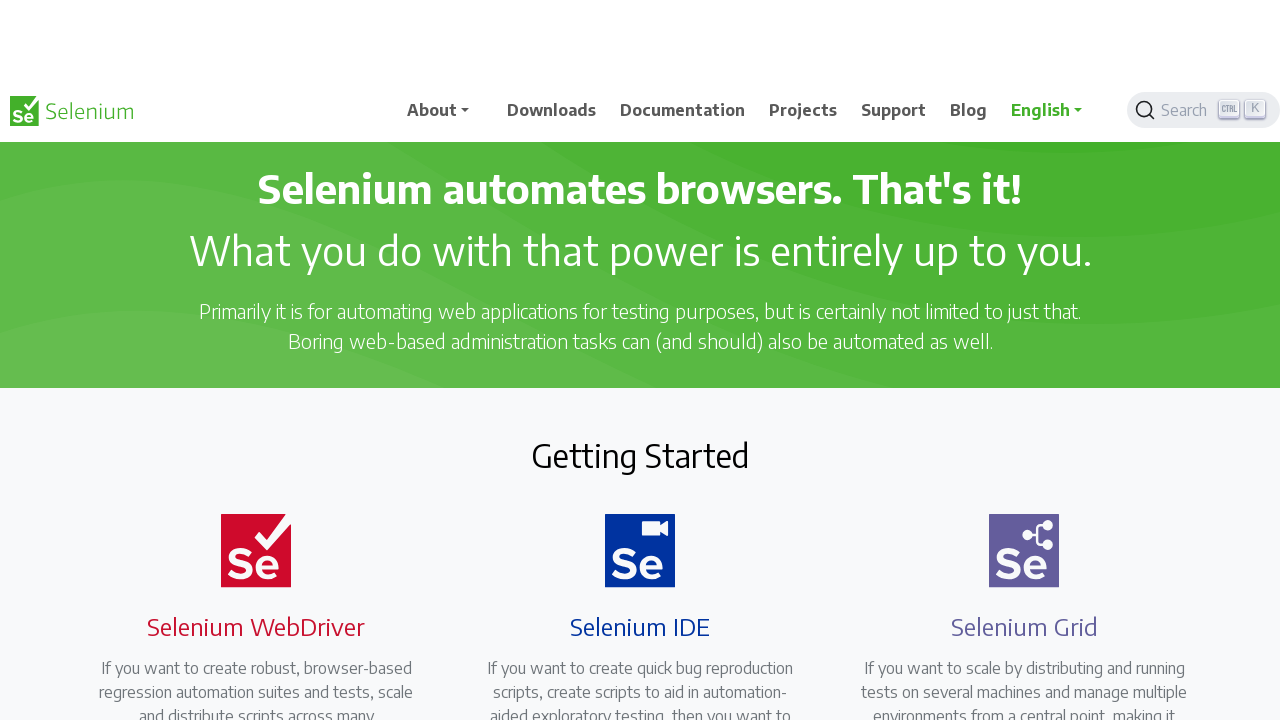

Waited 2 seconds for scroll effect to complete
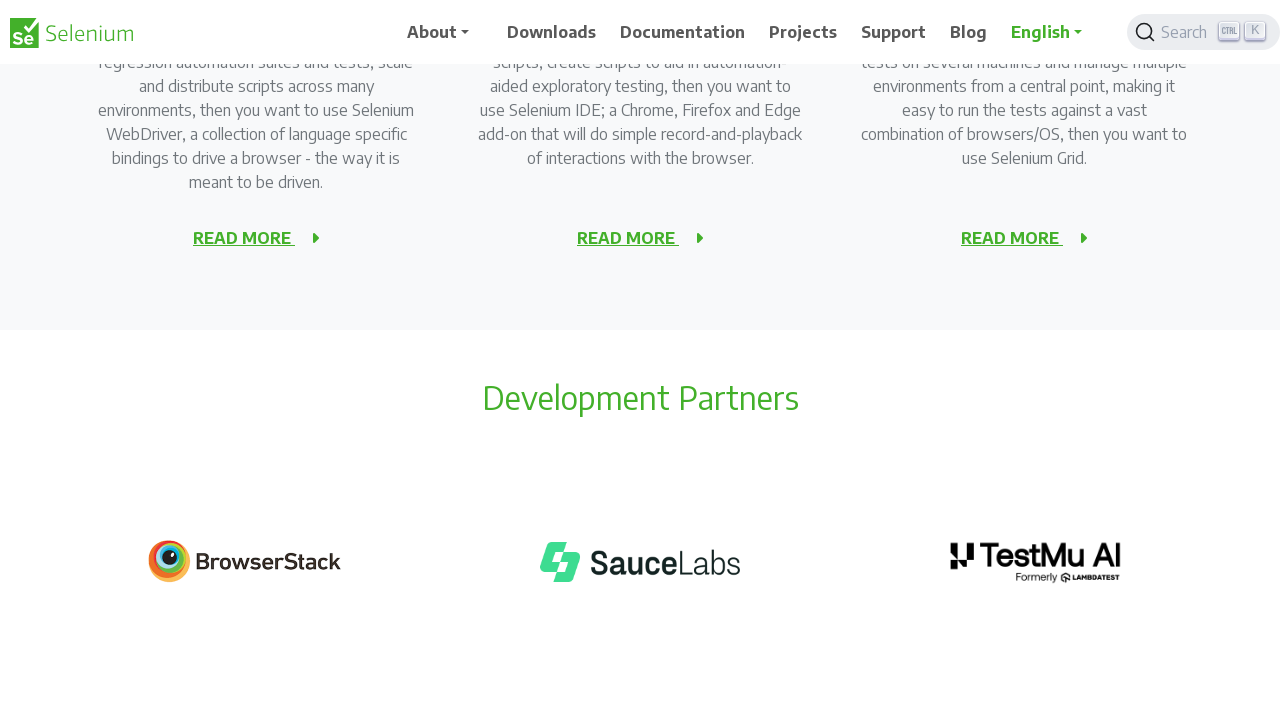

Pressed PAGE_DOWN key to scroll down the page a second time
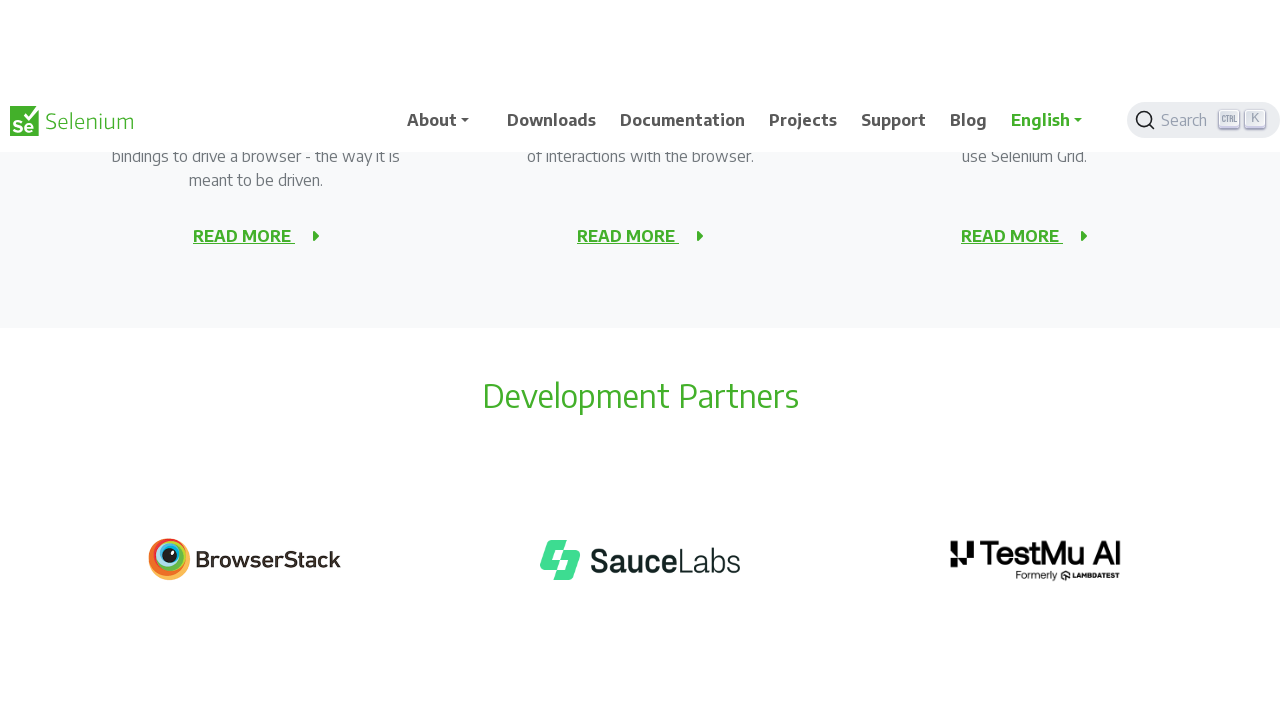

Waited 2 seconds for scroll effect to complete
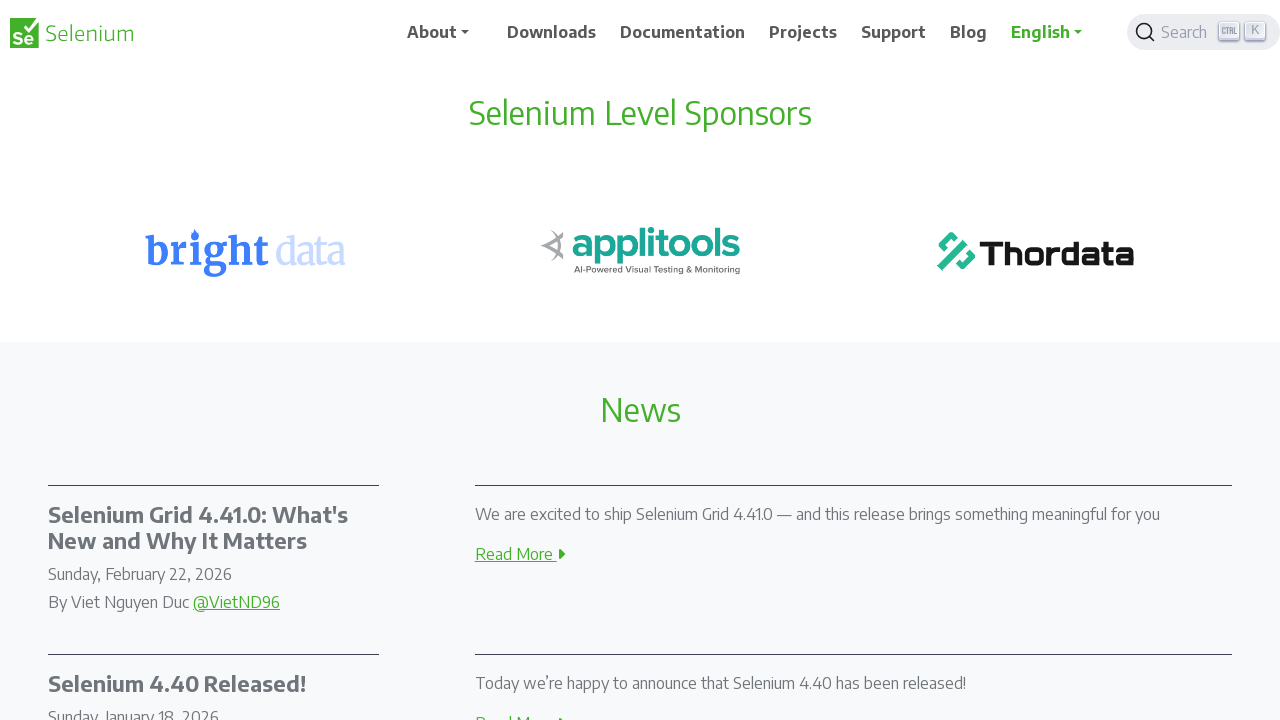

Pressed PAGE_UP key to scroll back up the page
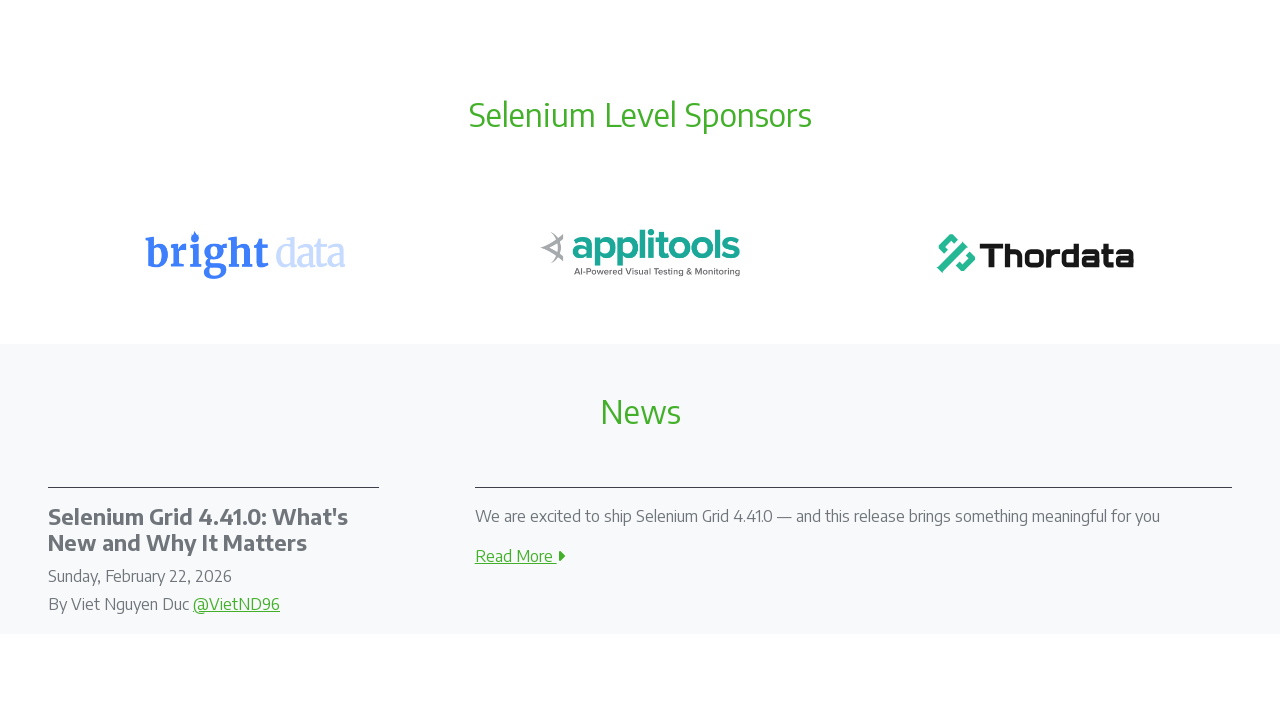

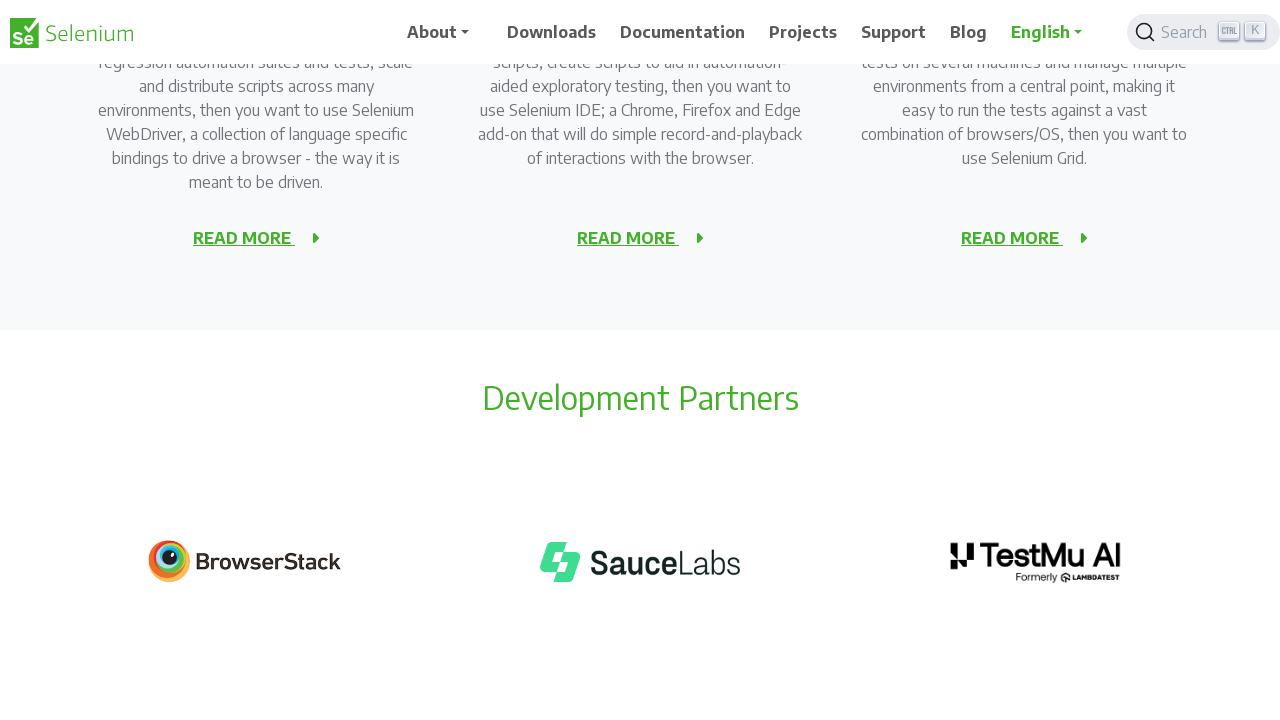